Tests radio button functionality by selecting the male option and verifying female is not selected

Starting URL: https://testautomationpractice.blogspot.com/

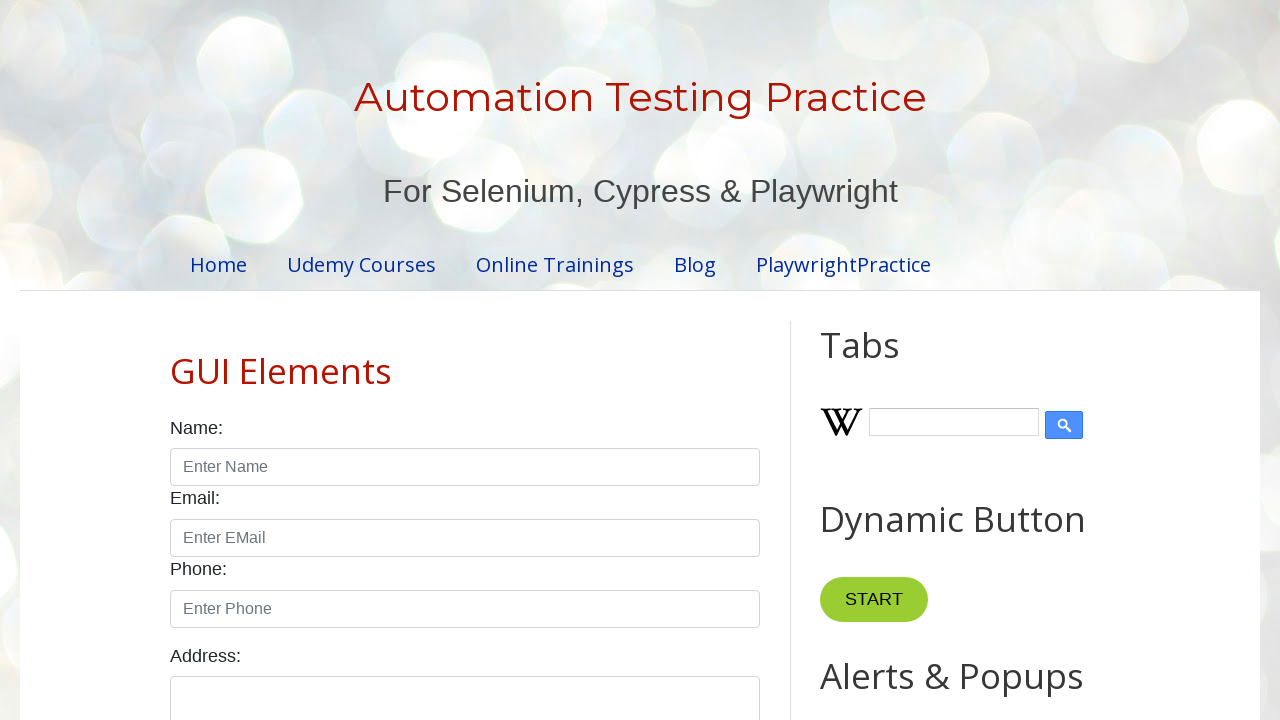

Clicked male radio button to select it at (176, 360) on input[value='male']
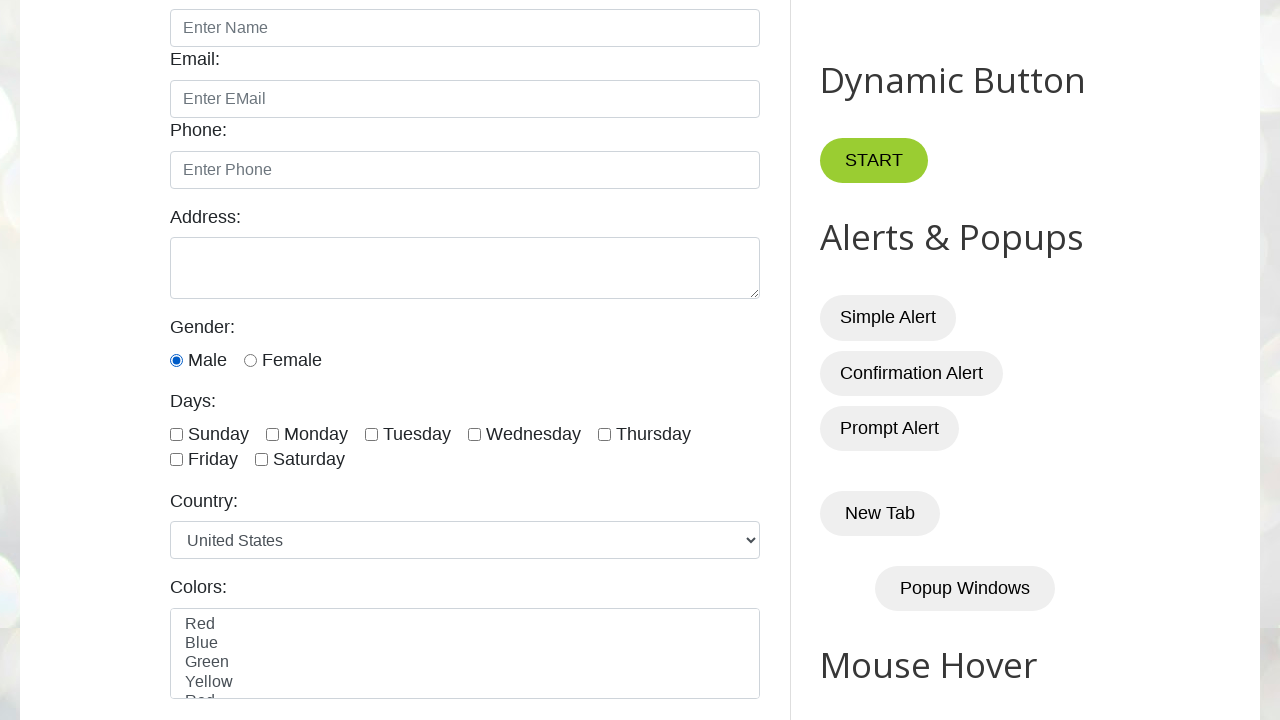

Verified that male radio button is checked
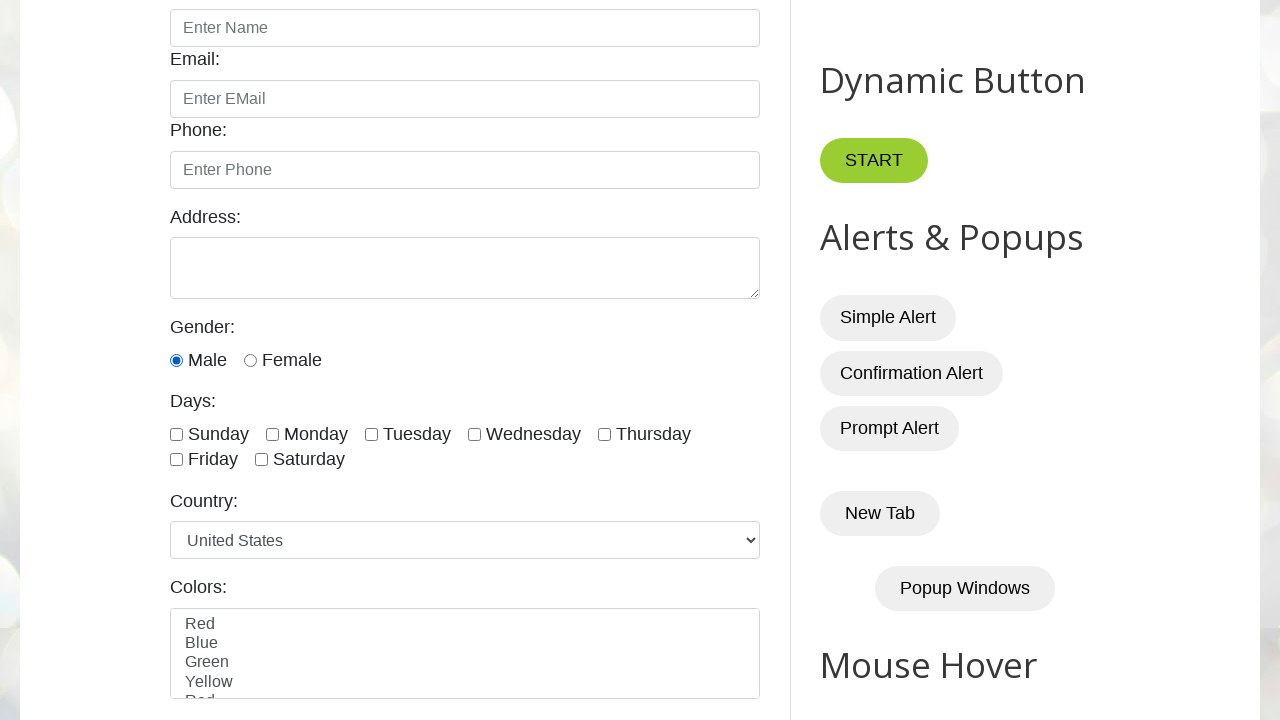

Verified that female radio button is not checked
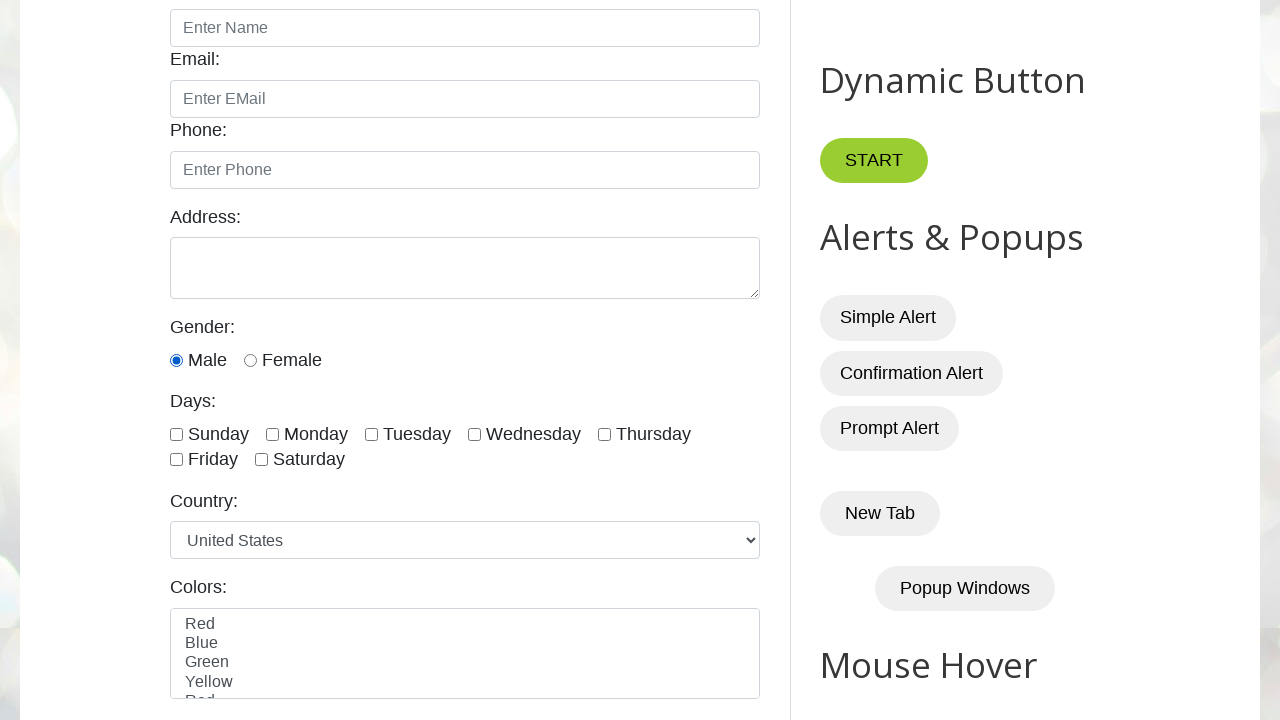

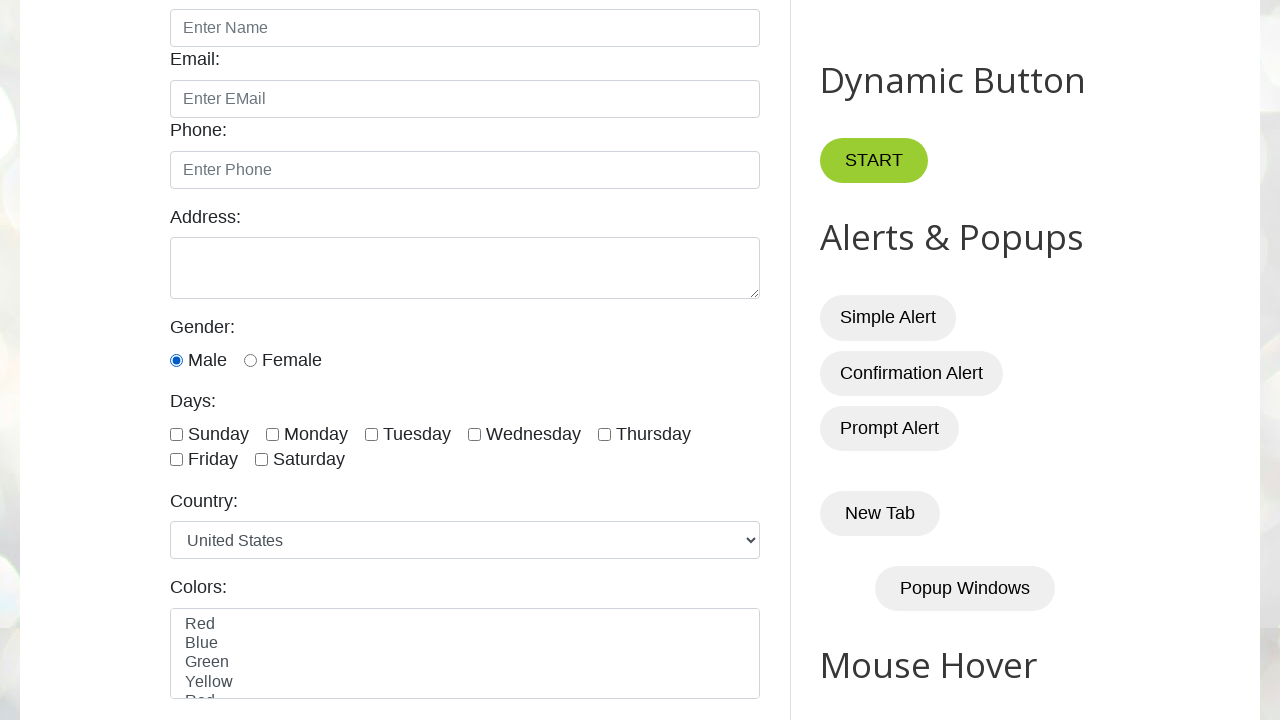